Tests navigation through the Playwright documentation site by clicking on "Get Started" and then "Trace Viewer" links, and verifies that the trace viewer documentation content is visible.

Starting URL: https://playwright.dev/java/

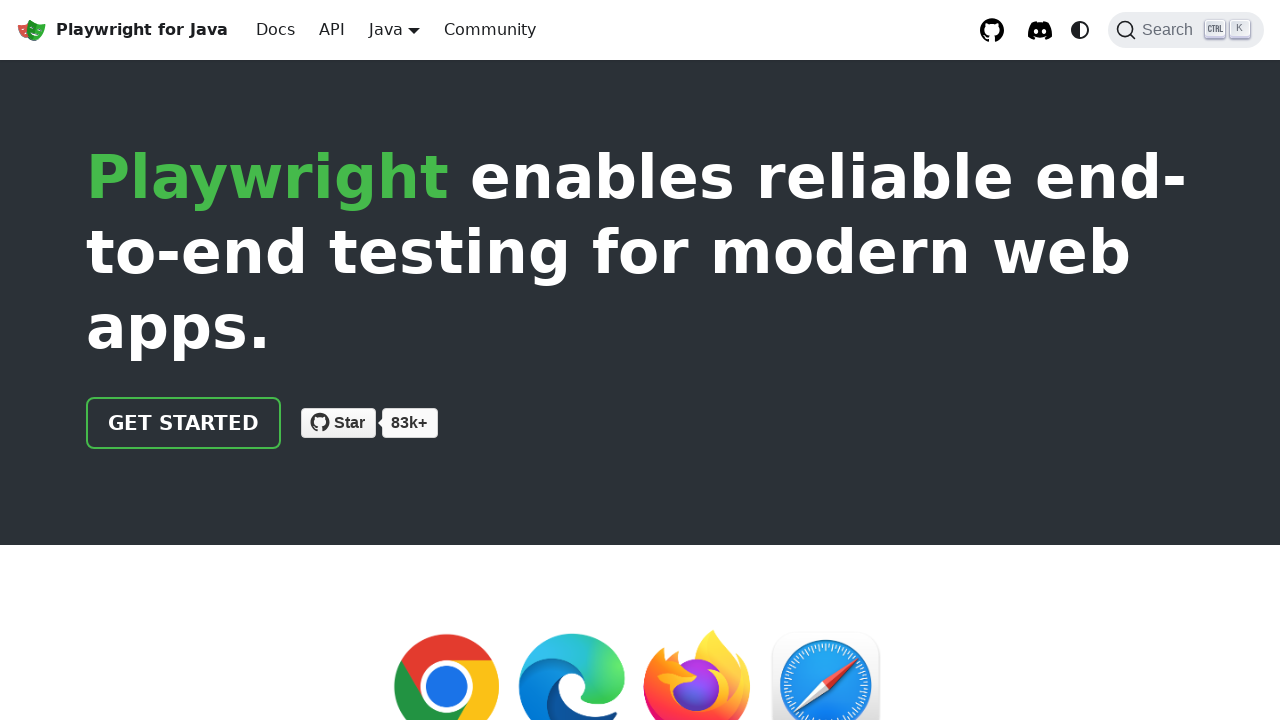

Clicked on 'Get Started' link at (184, 423) on text=Get Started
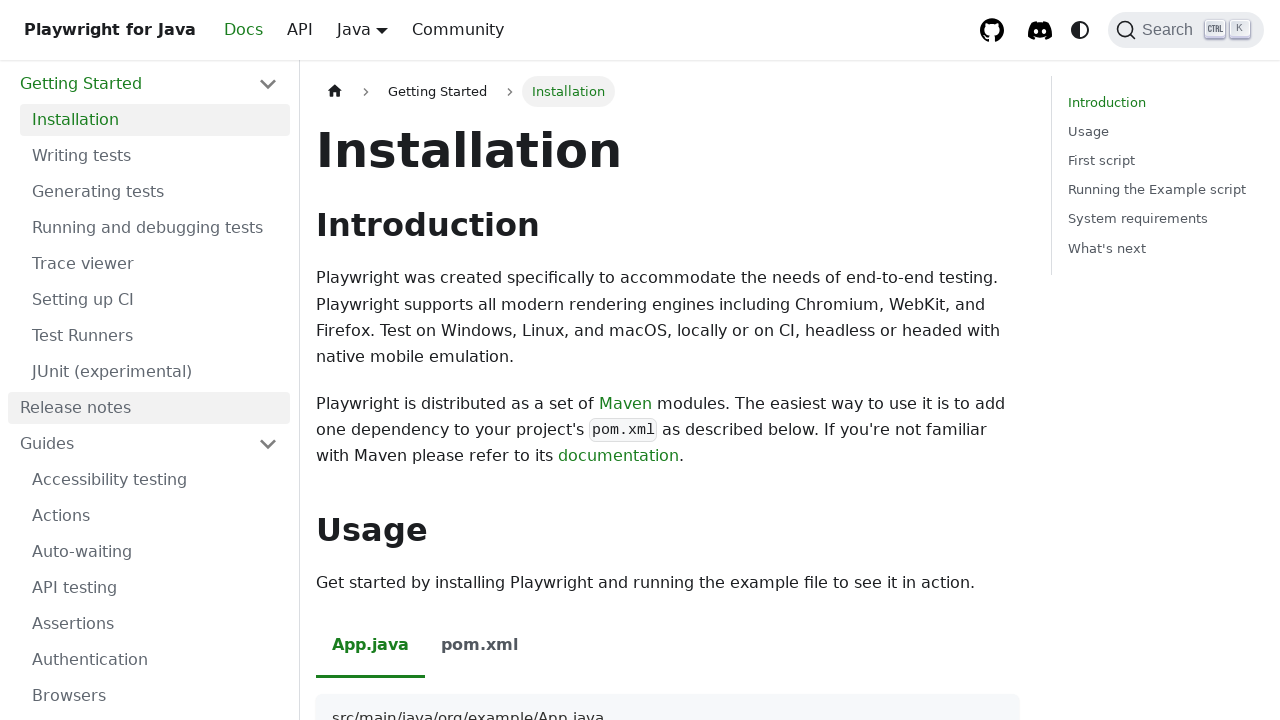

Clicked on 'Trace Viewer' link at (155, 264) on text=Trace Viewer
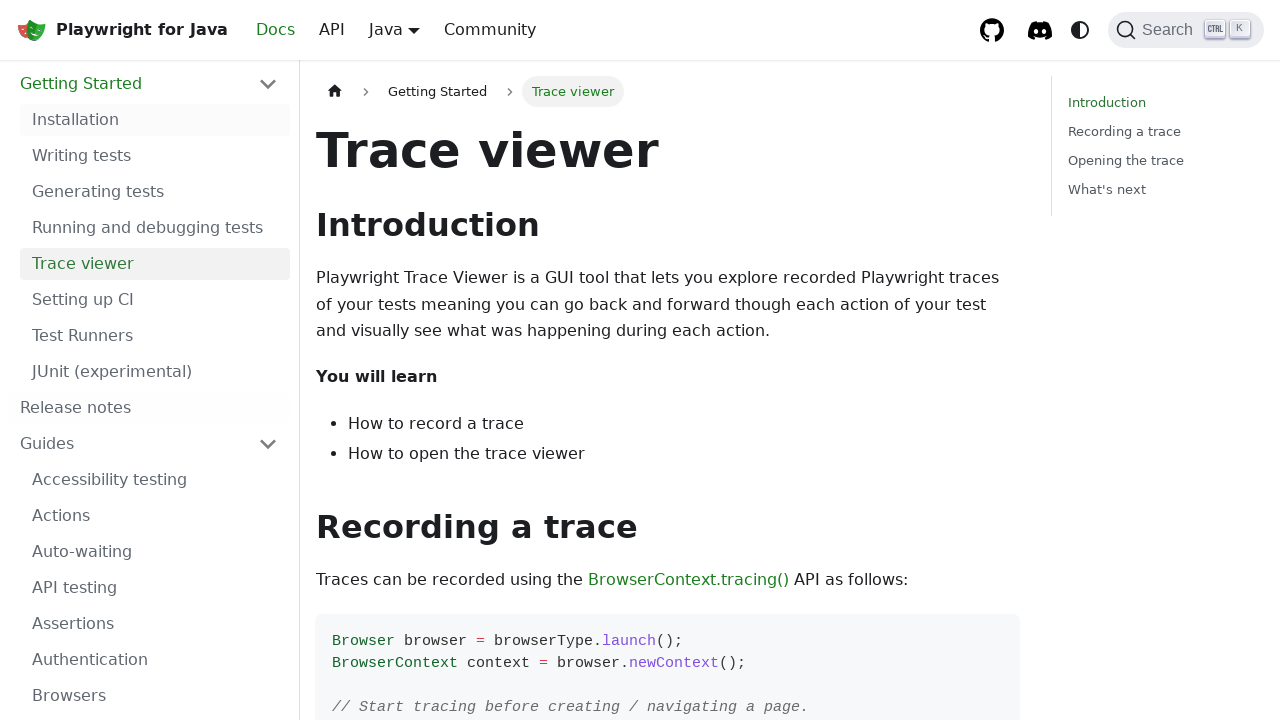

Waited for 'Recording a trace' text to appear
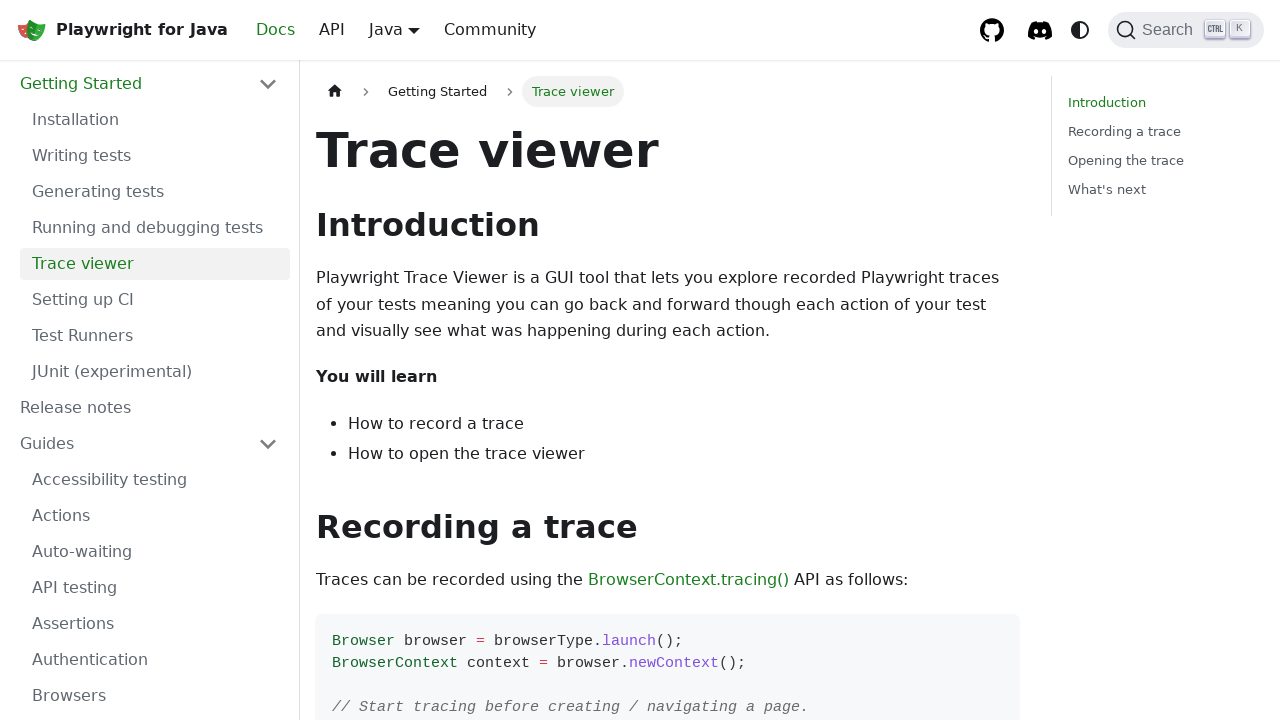

Verified that trace viewer documentation content is visible
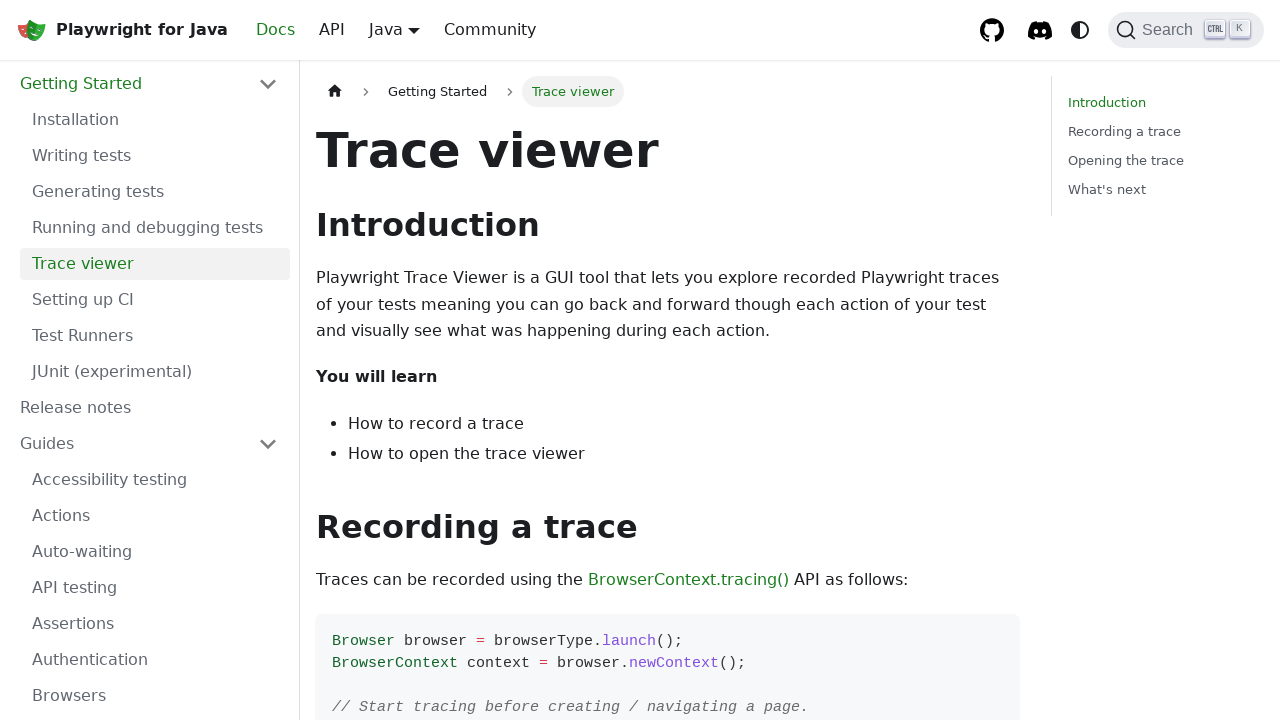

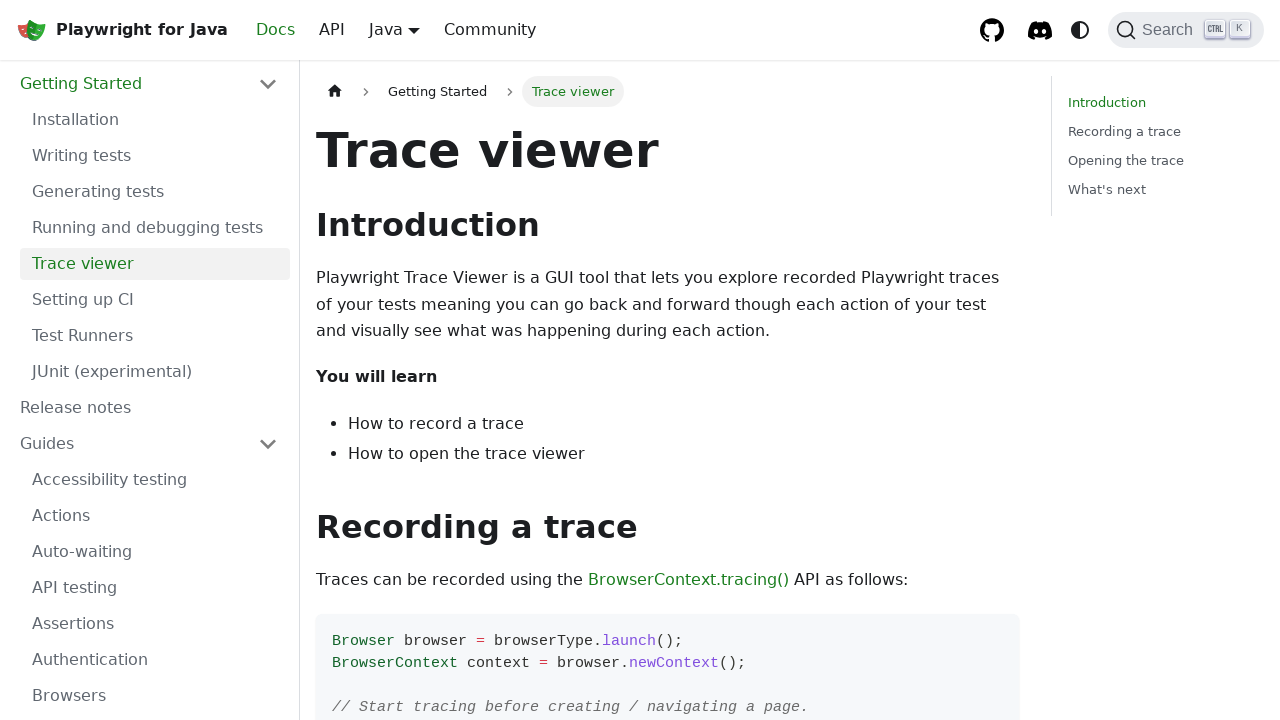